Verifies that there are at least three navigation link items (li elements) in the header.

Starting URL: https://finndude.github.io/DBI-Coursework/People-Search/people-search.html

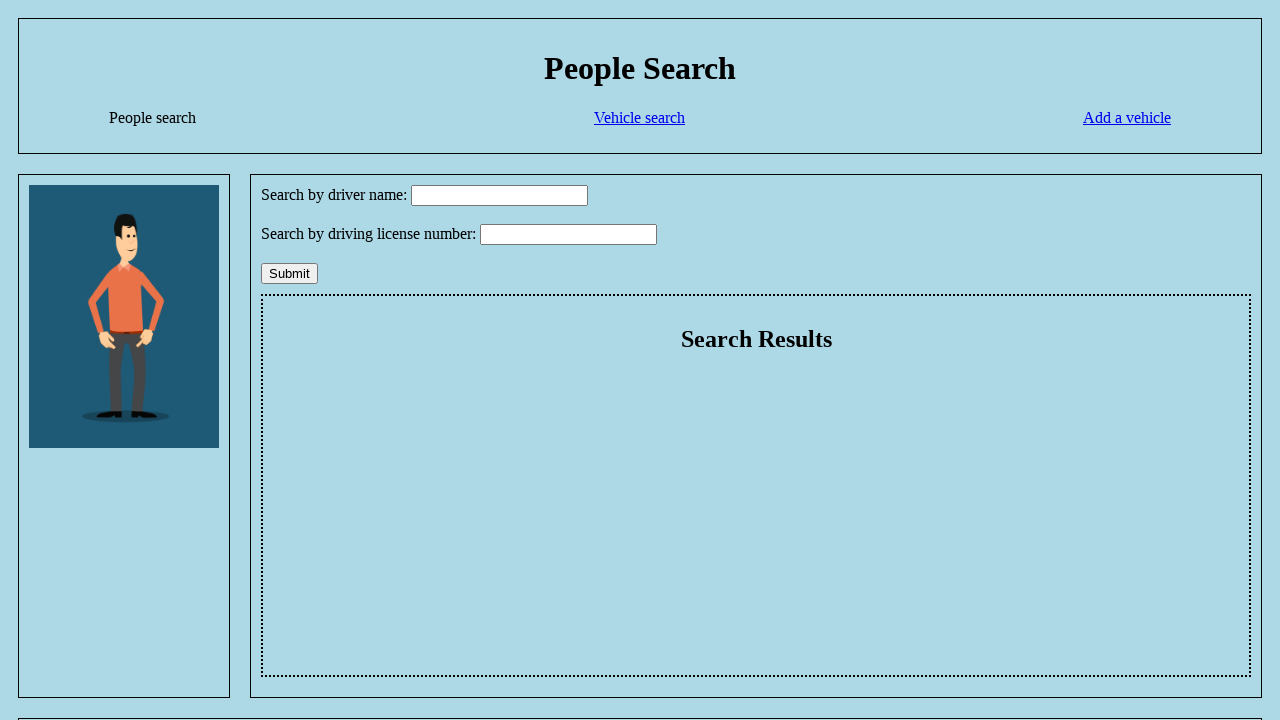

Navigated to people-search.html
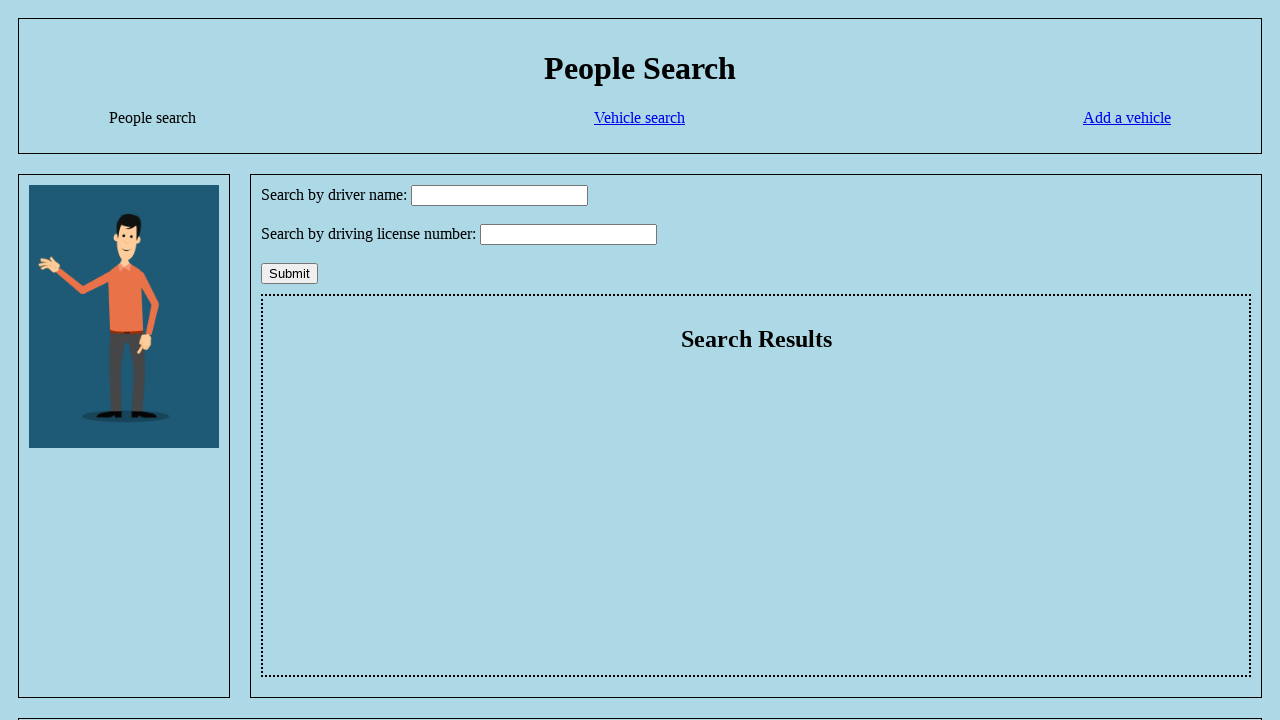

Counted navigation links in header: 3 li elements found
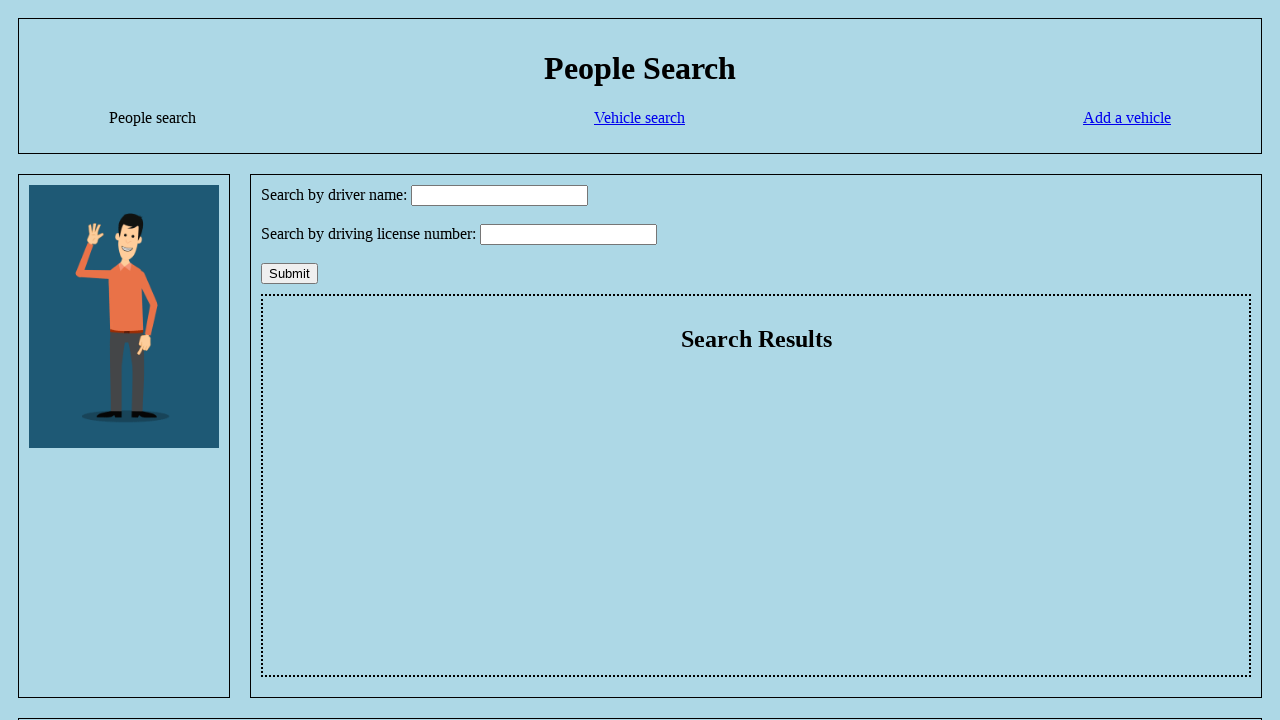

Assertion passed: at least 3 navigation links present in header
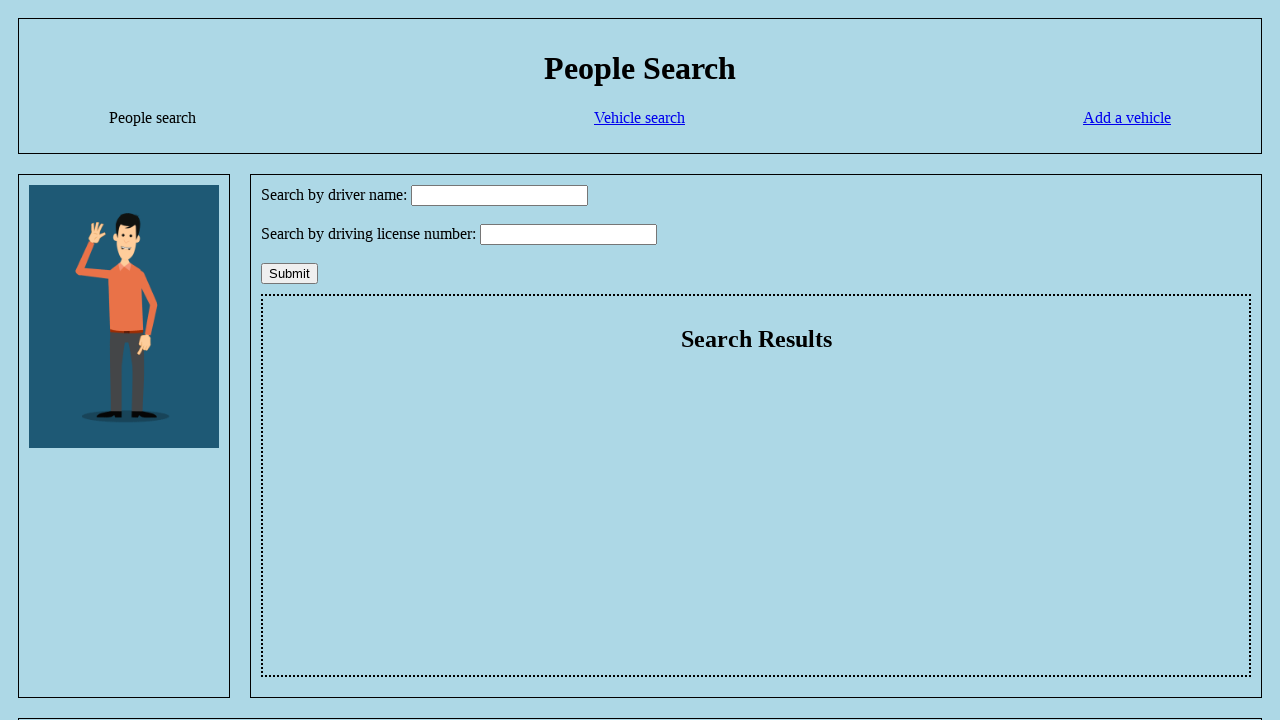

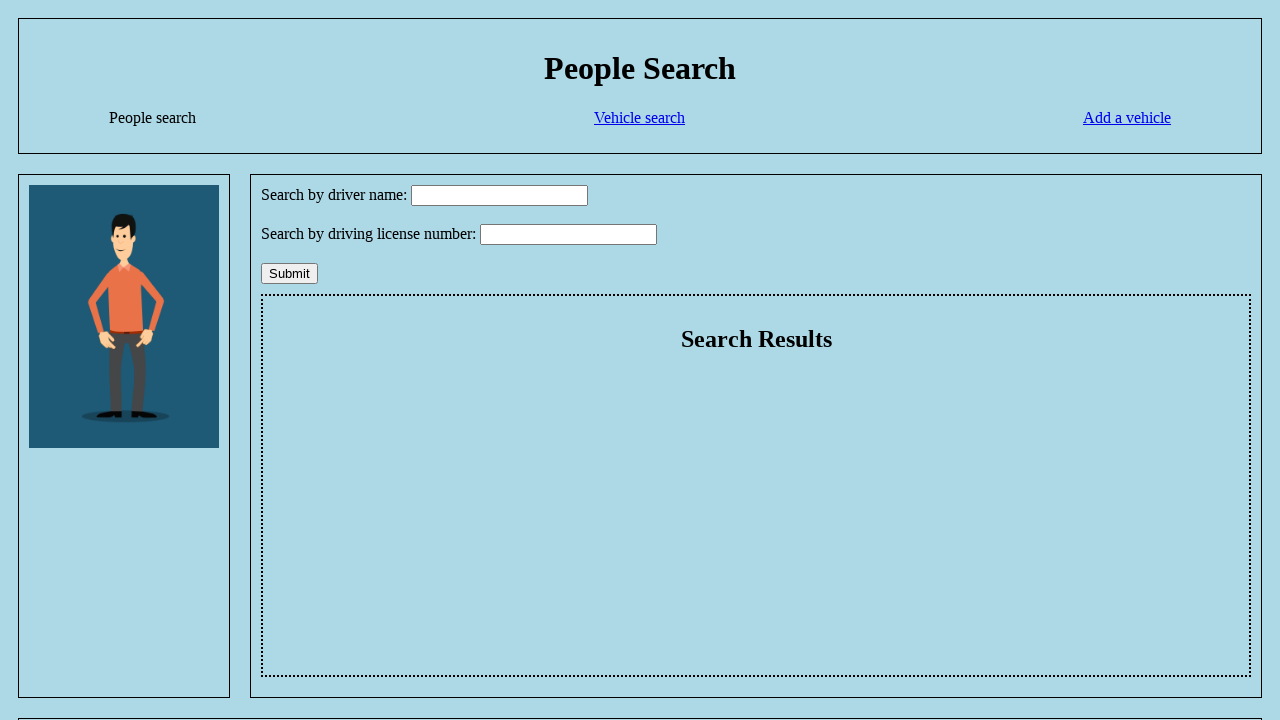